Tests adding todo items by creating two todos and verifying they appear in the list with correct text.

Starting URL: https://demo.playwright.dev/todomvc

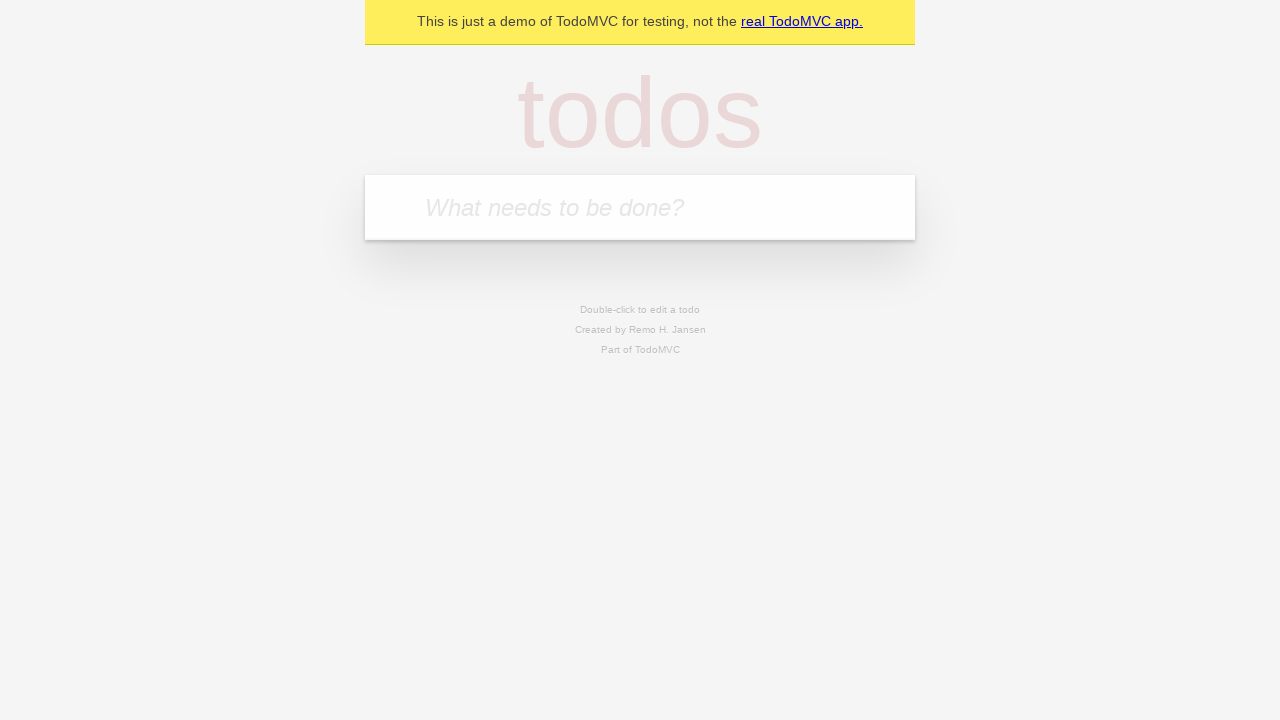

Navigated to TodoMVC demo application
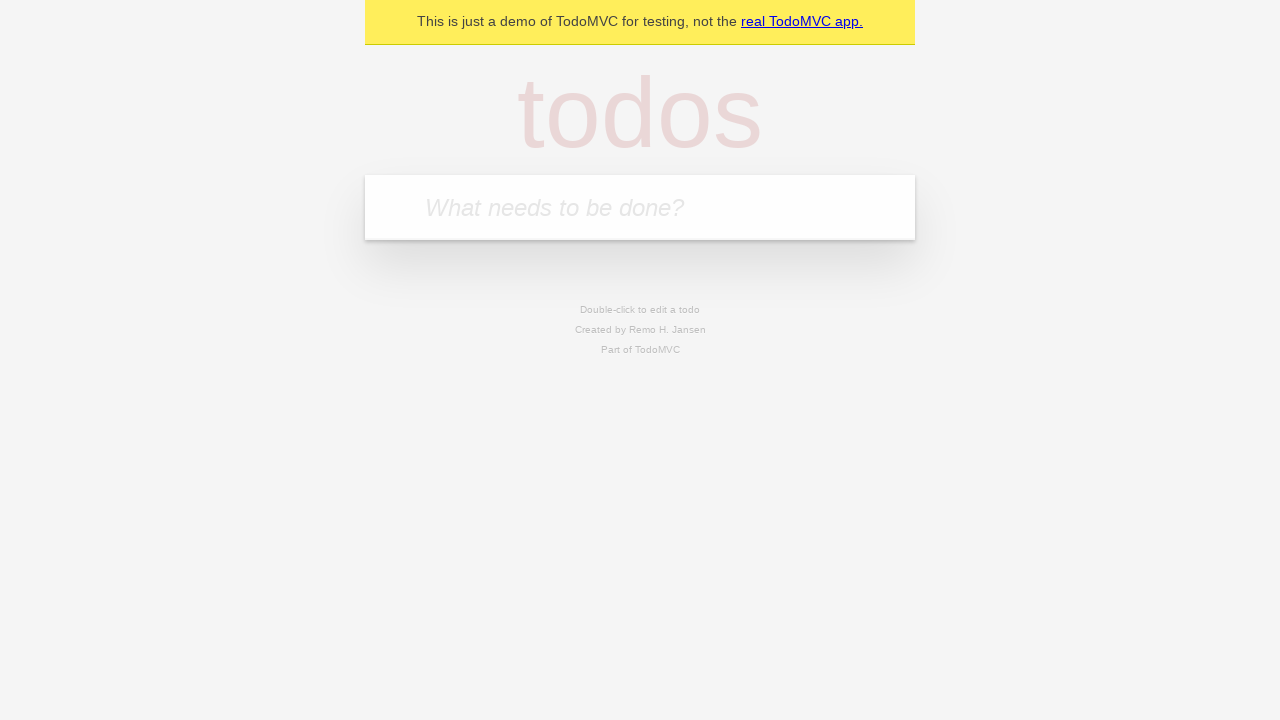

Located the todo input field
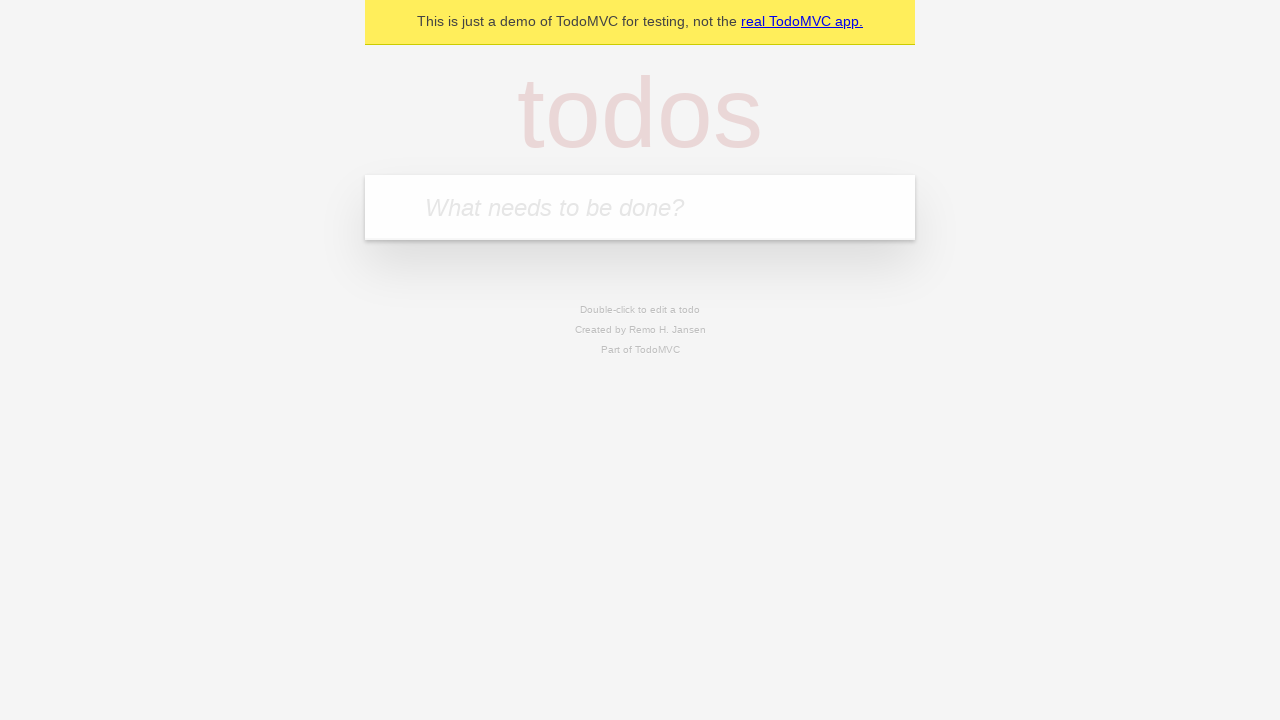

Filled todo input with 'buy some cheese' on internal:attr=[placeholder="What needs to be done?"i]
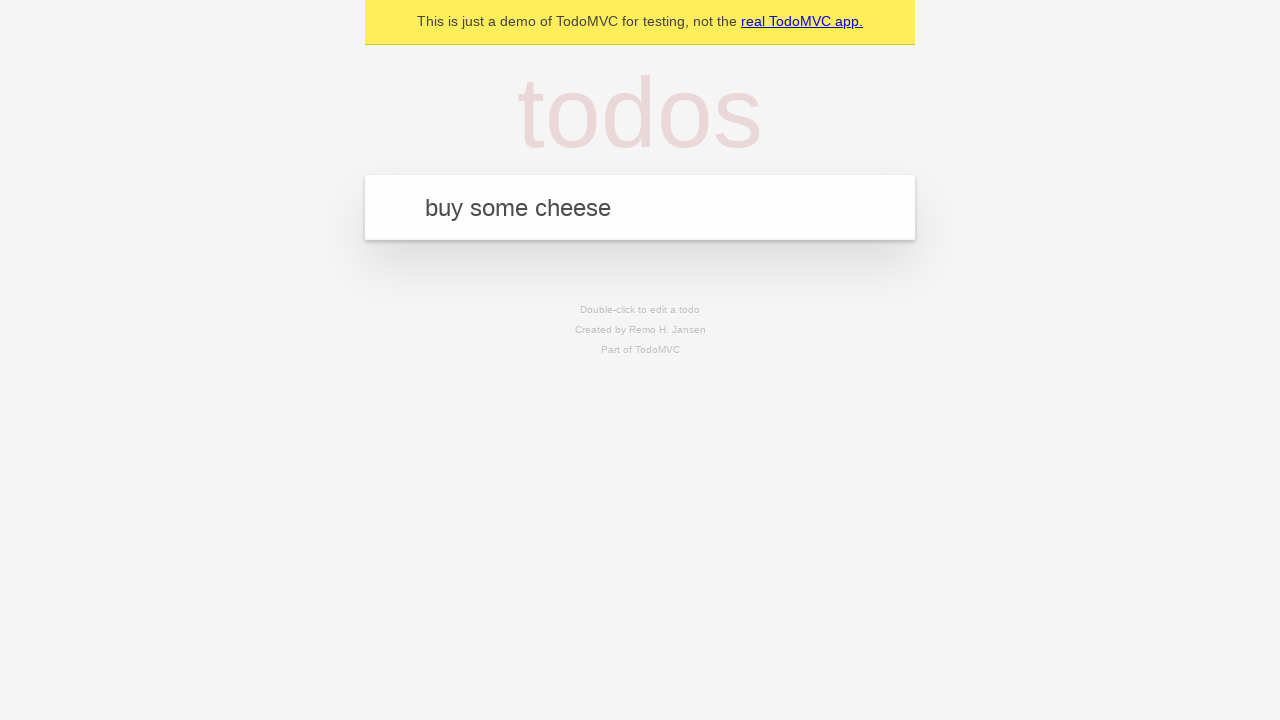

Pressed Enter to create first todo on internal:attr=[placeholder="What needs to be done?"i]
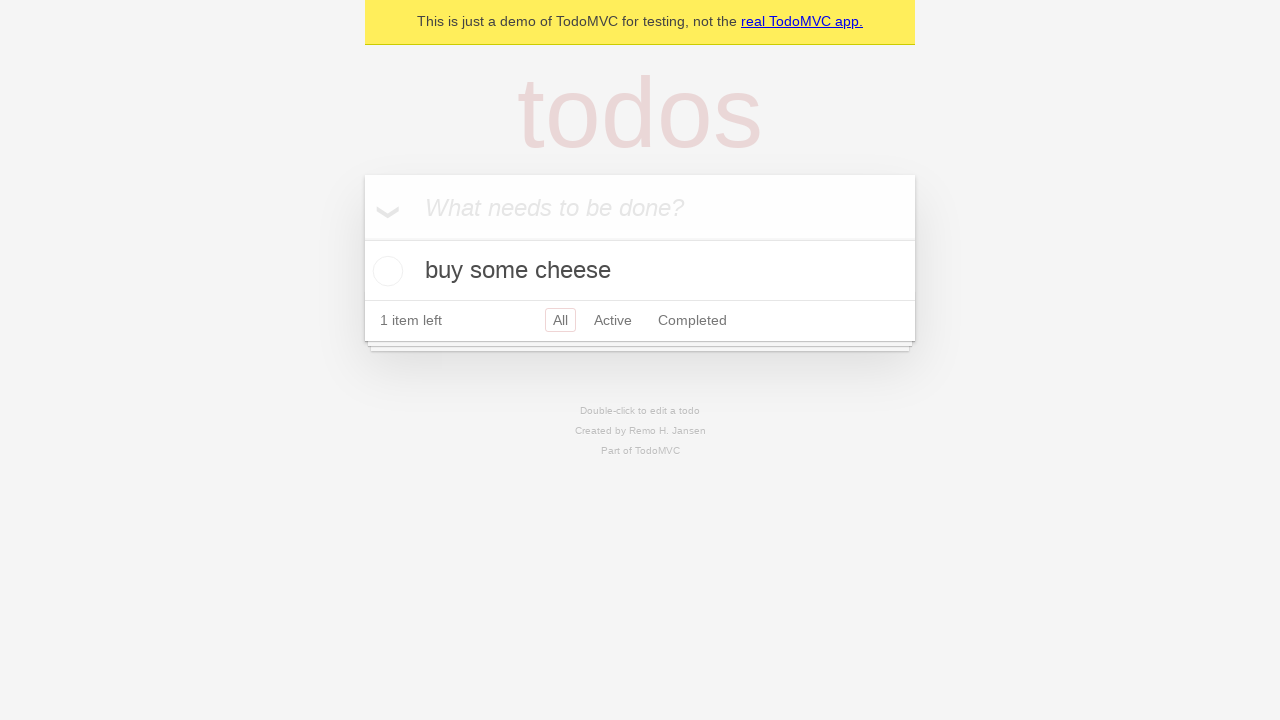

Verified first todo appeared in the list
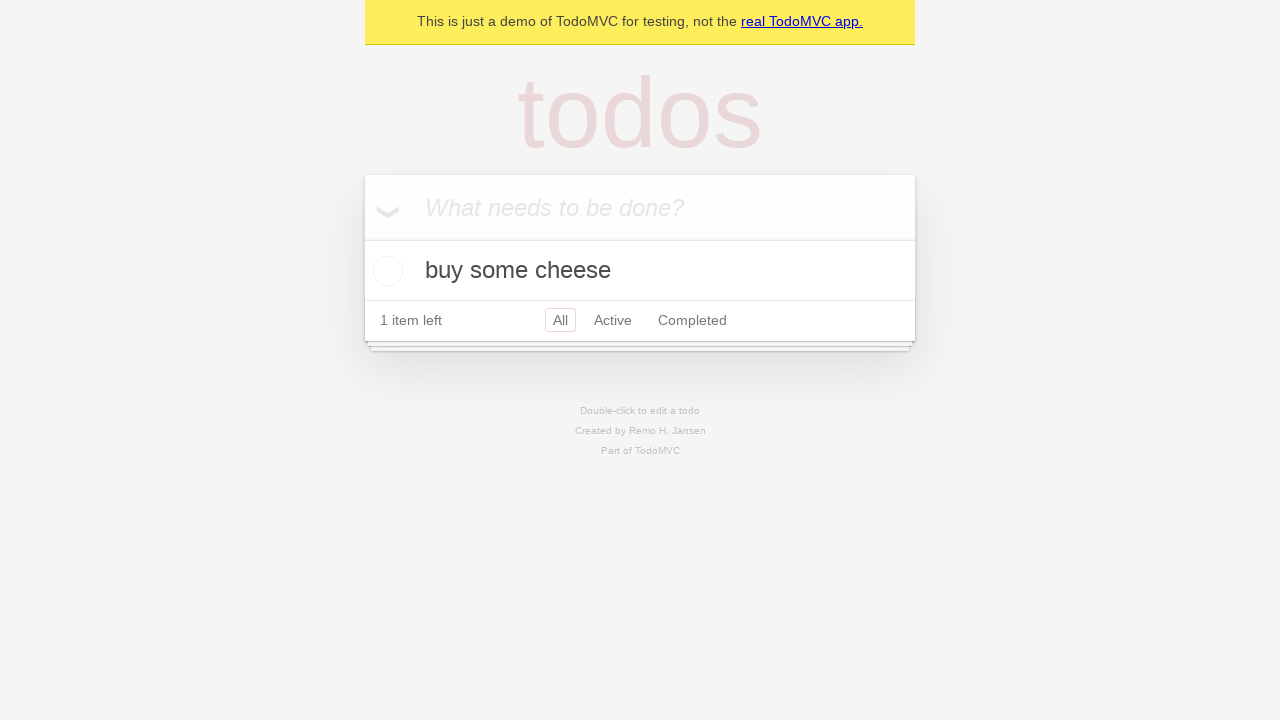

Filled todo input with 'feed the cat' on internal:attr=[placeholder="What needs to be done?"i]
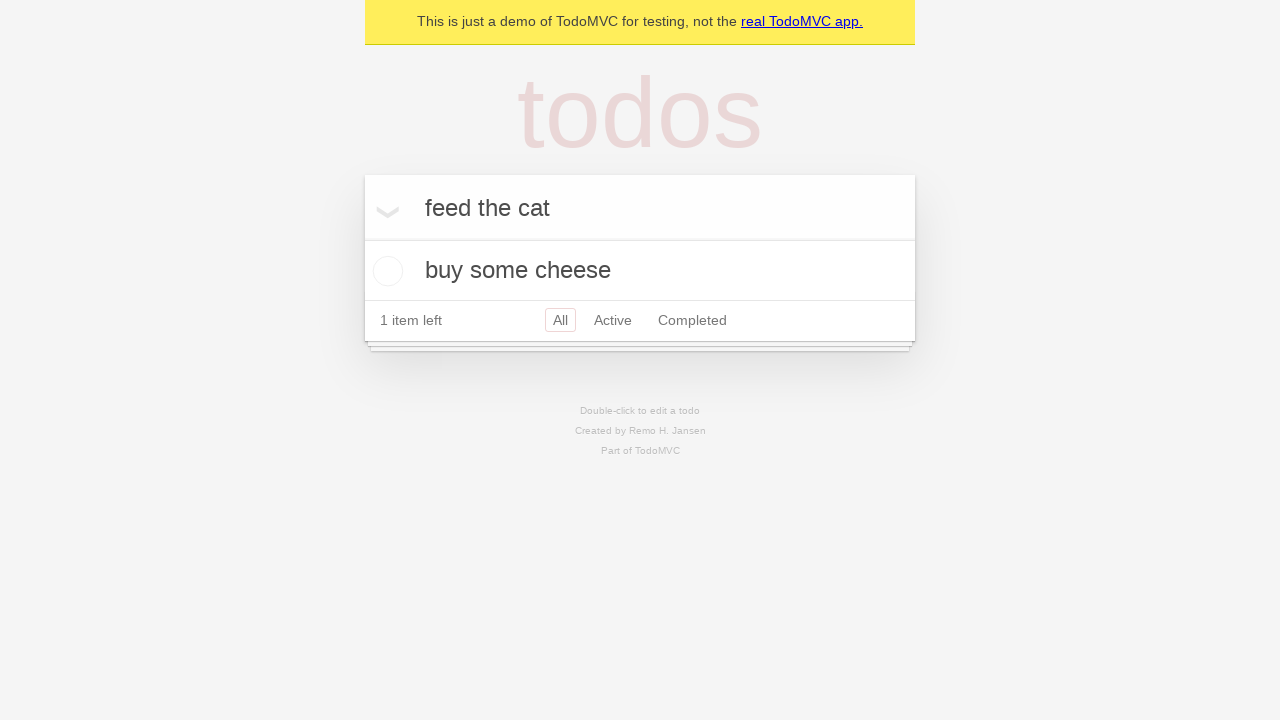

Pressed Enter to create second todo on internal:attr=[placeholder="What needs to be done?"i]
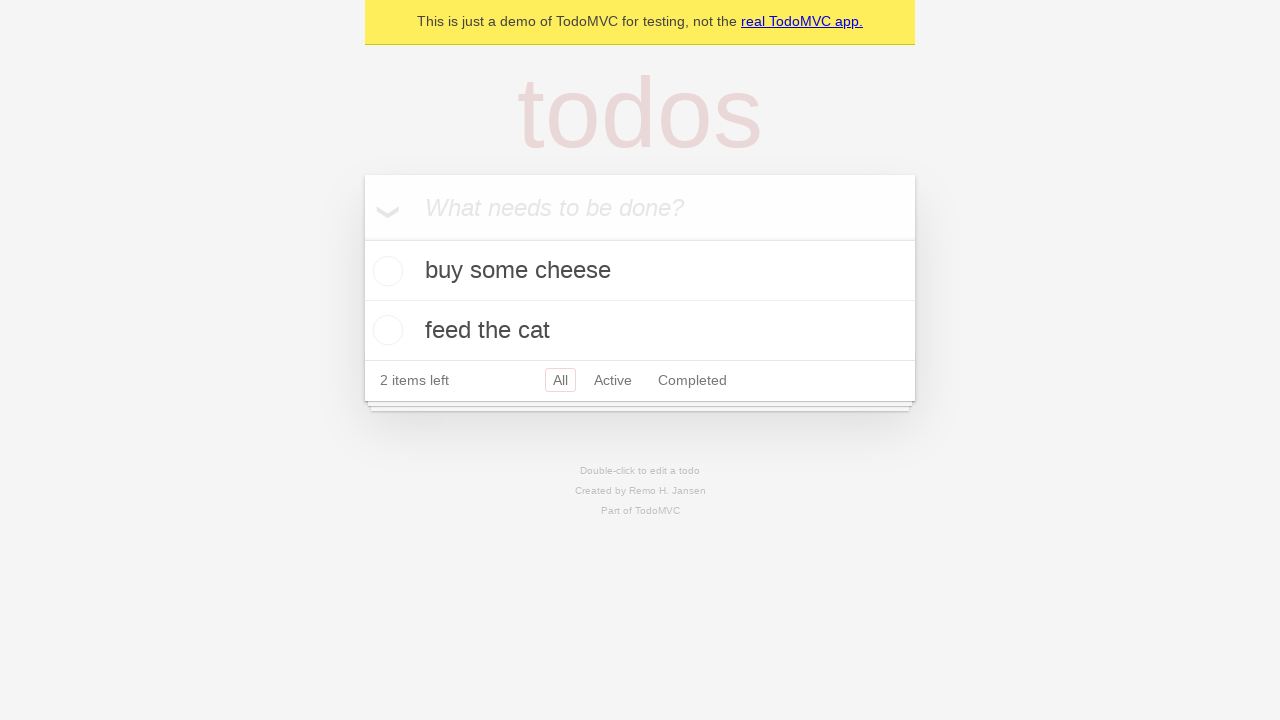

Verified both todos appear in the list with correct text
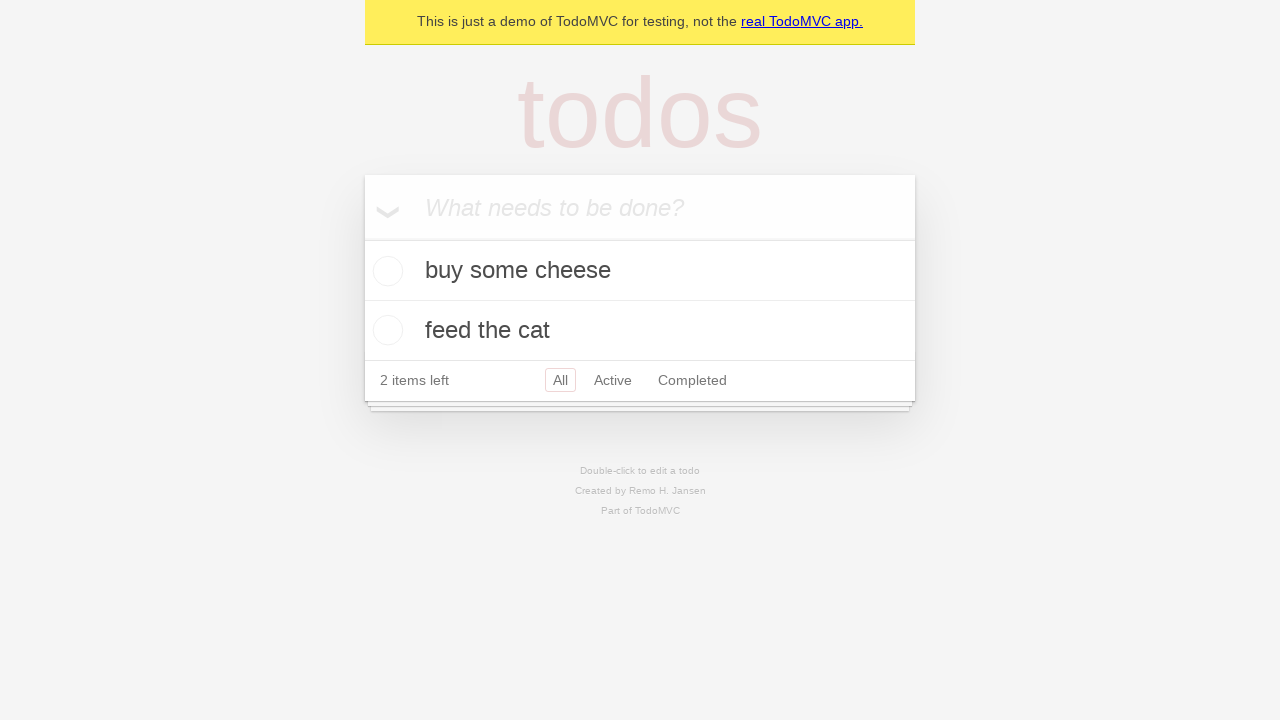

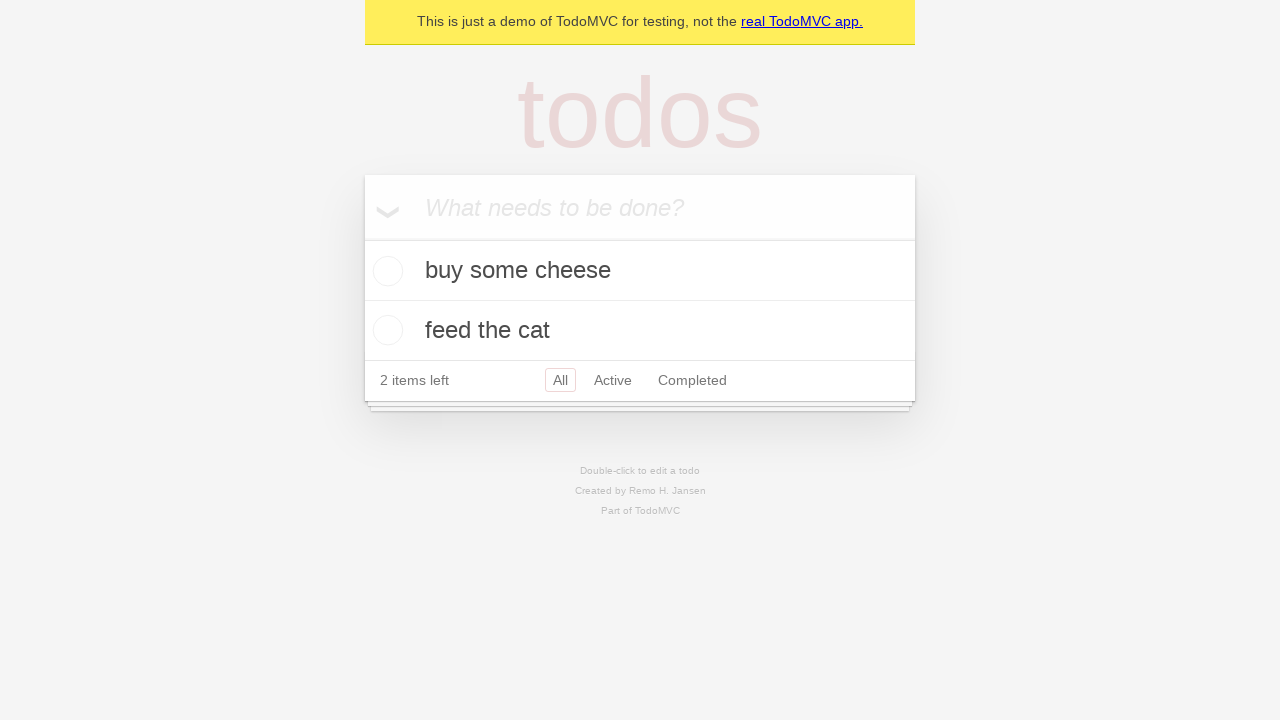